Tests registration form with mismatched password confirmation and verifies error message

Starting URL: https://alada.vn/tai-khoan/dang-ky.html

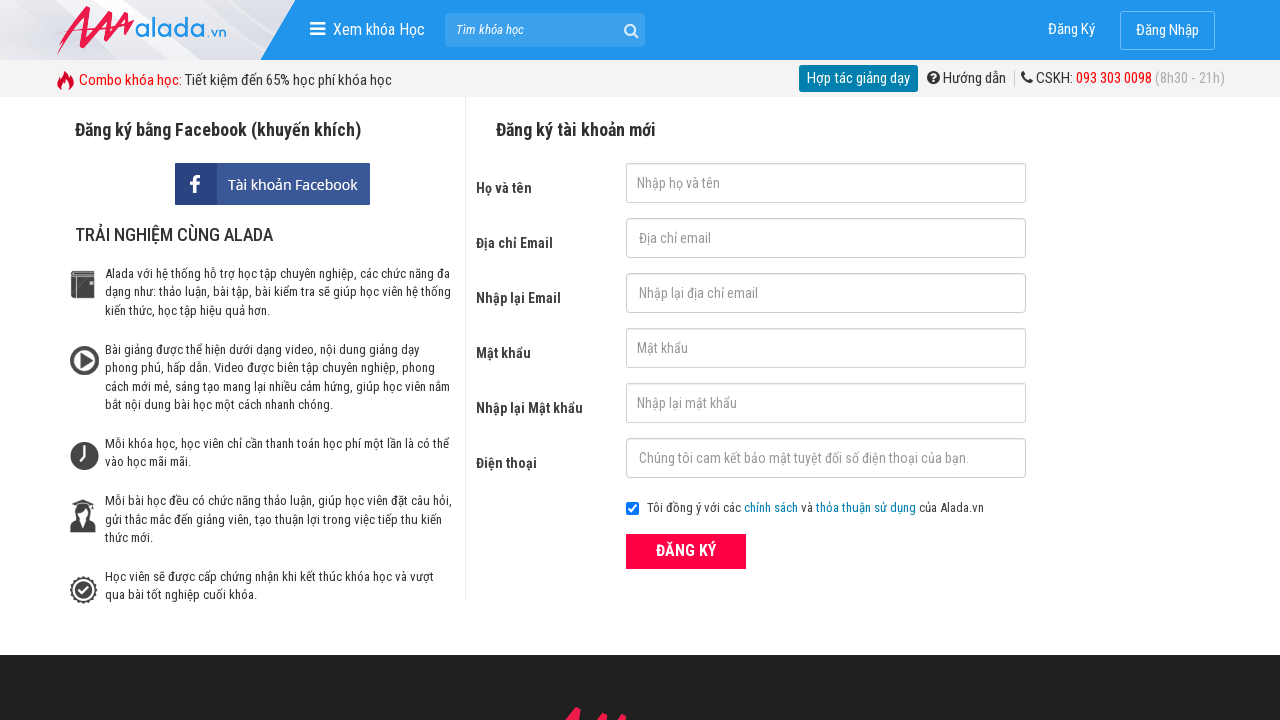

Filled first name field with 'kim dang' on #txtFirstname
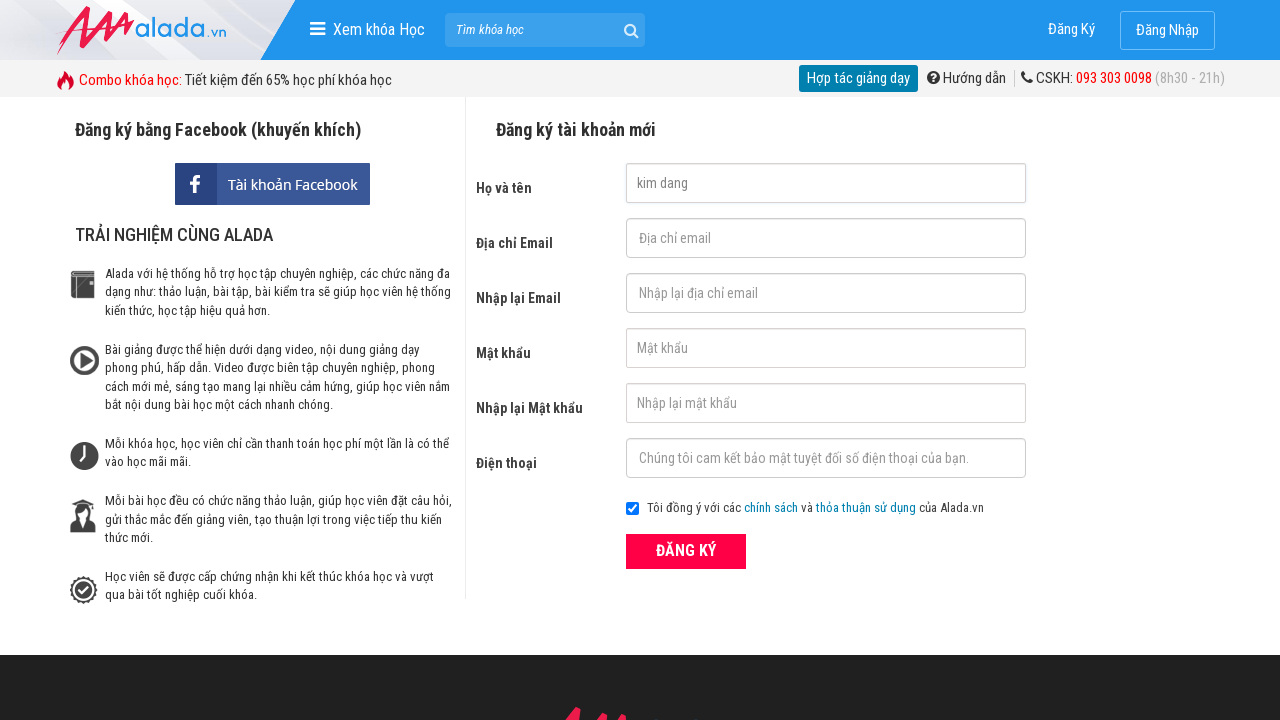

Filled email field with 'kimdt@gmail.com' on #txtEmail
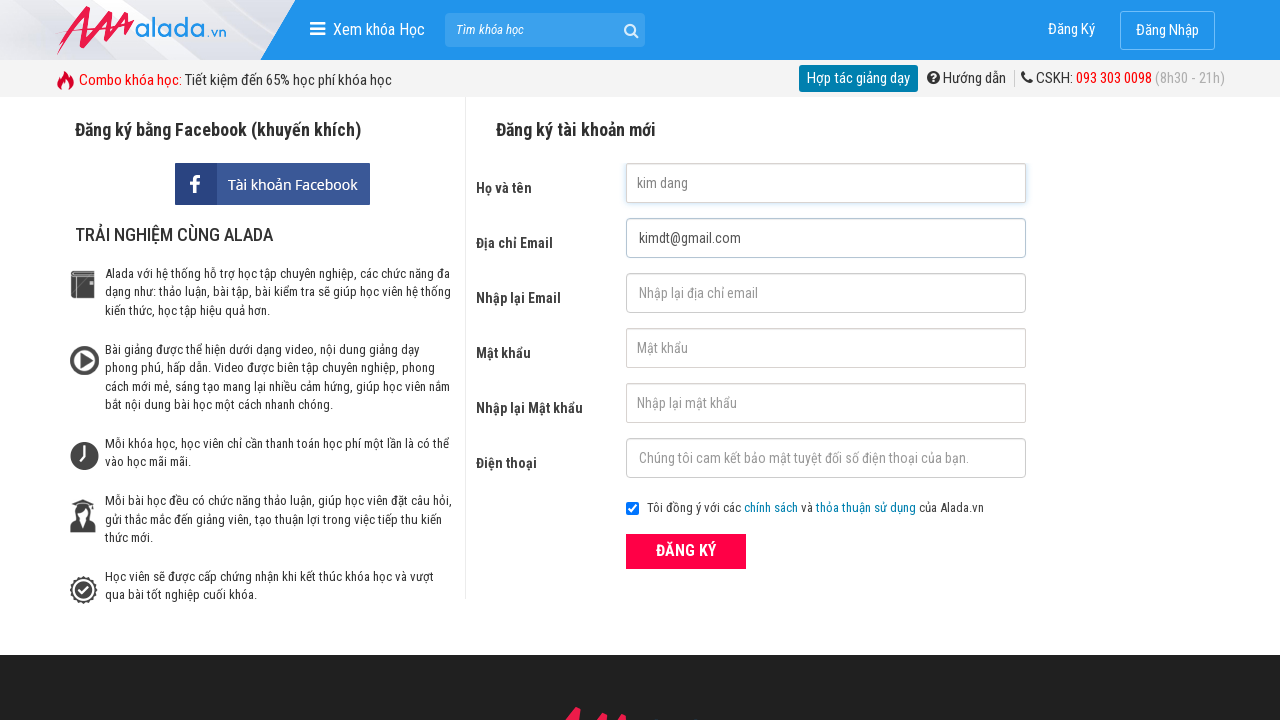

Filled confirm email field with 'kimdt@gmail.com' on #txtCEmail
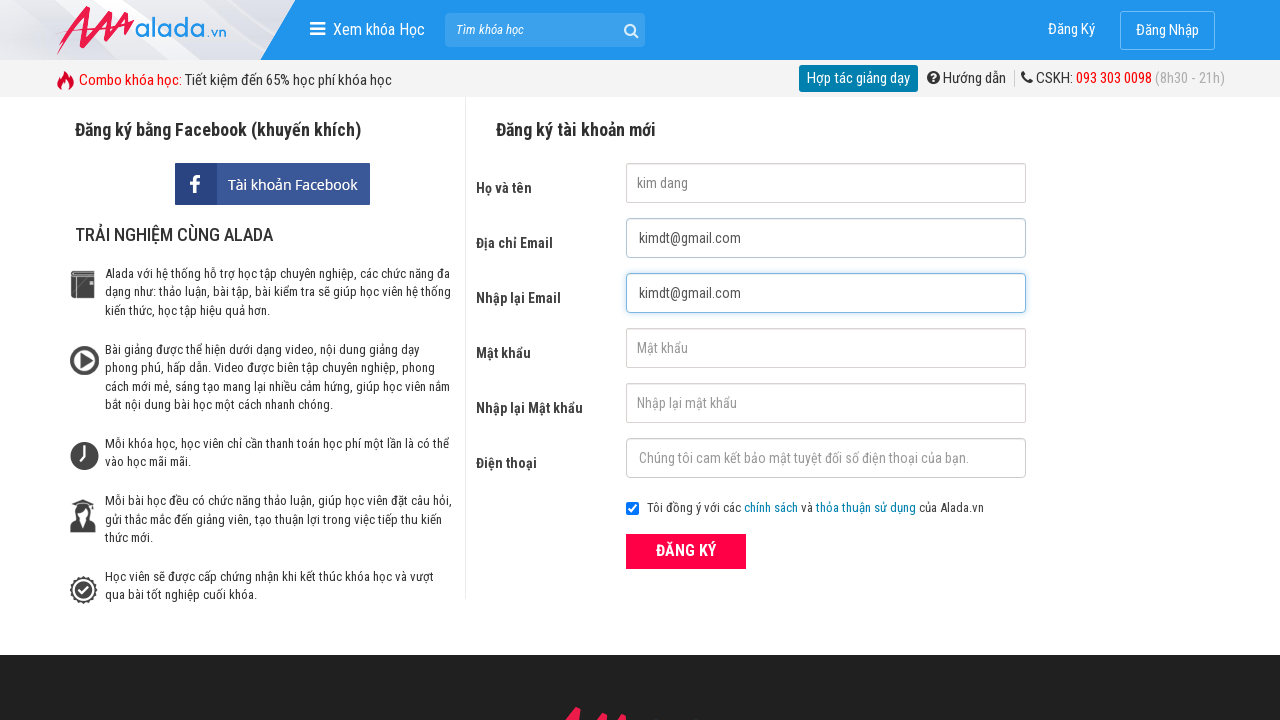

Filled password field with 'Dangkim1@' on #txtPassword
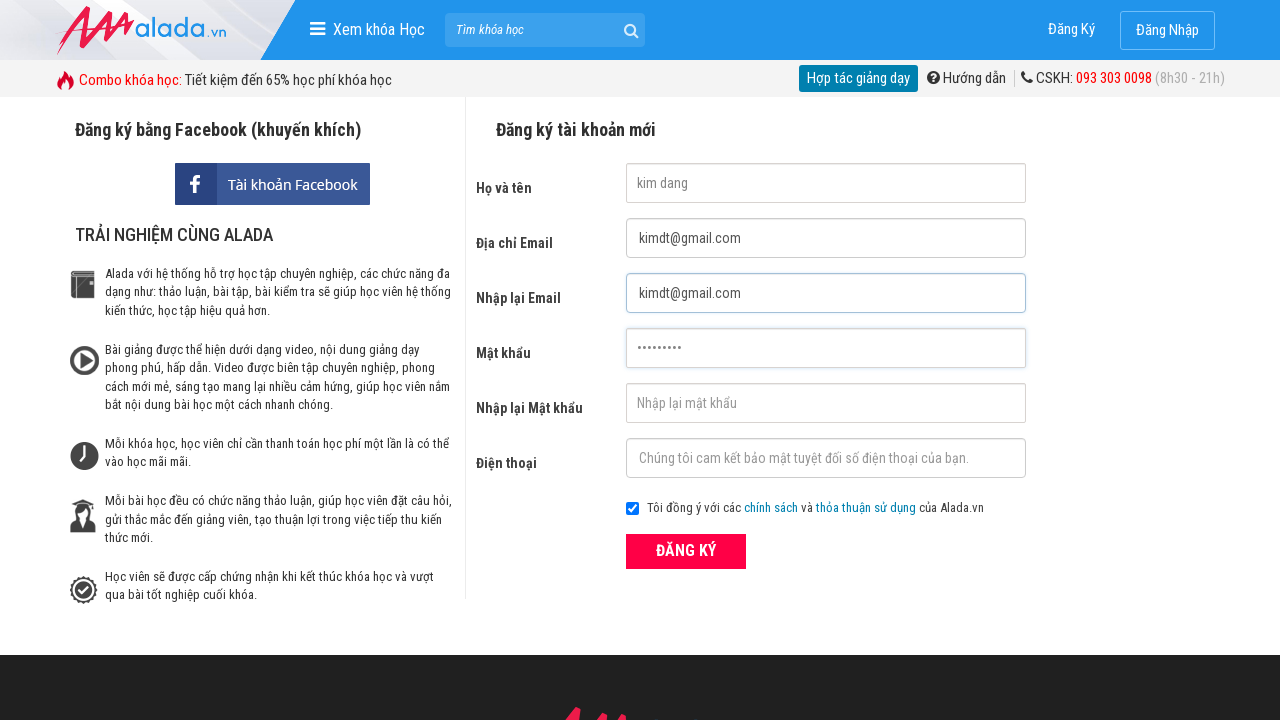

Filled confirm password field with mismatched password 'Dangggg' on #txtCPassword
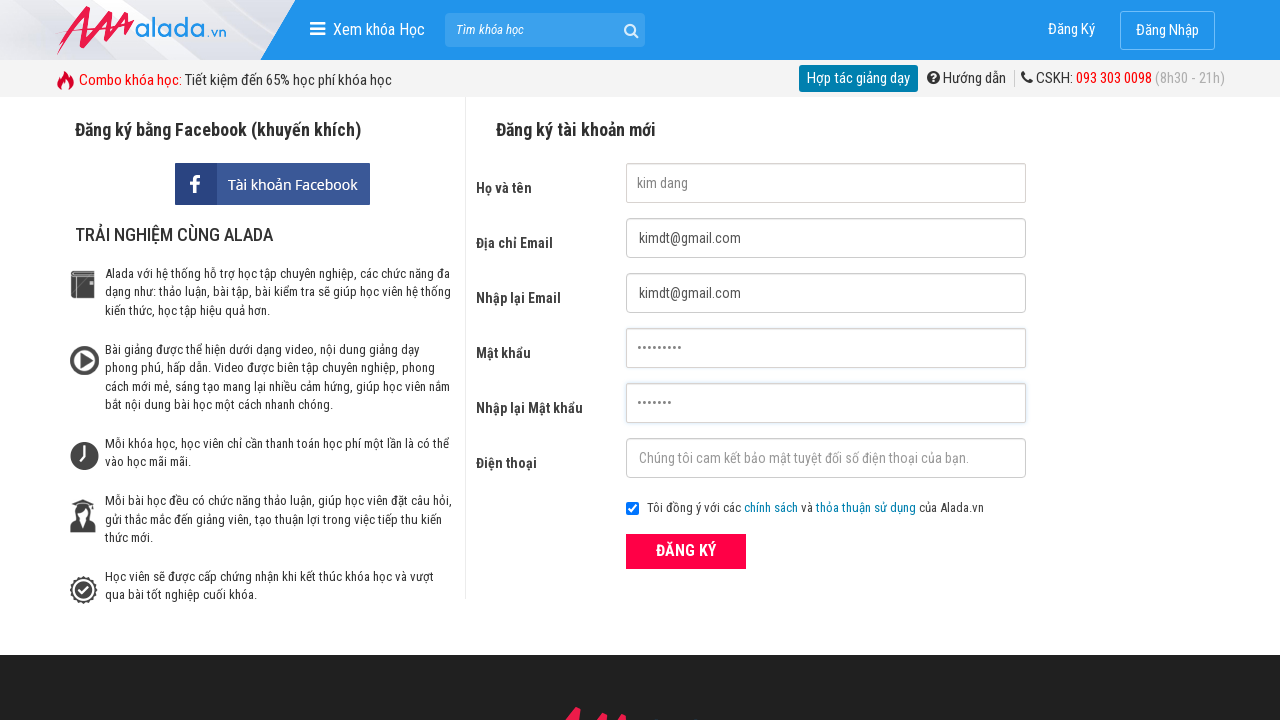

Filled phone field with '0909090909' on #txtPhone
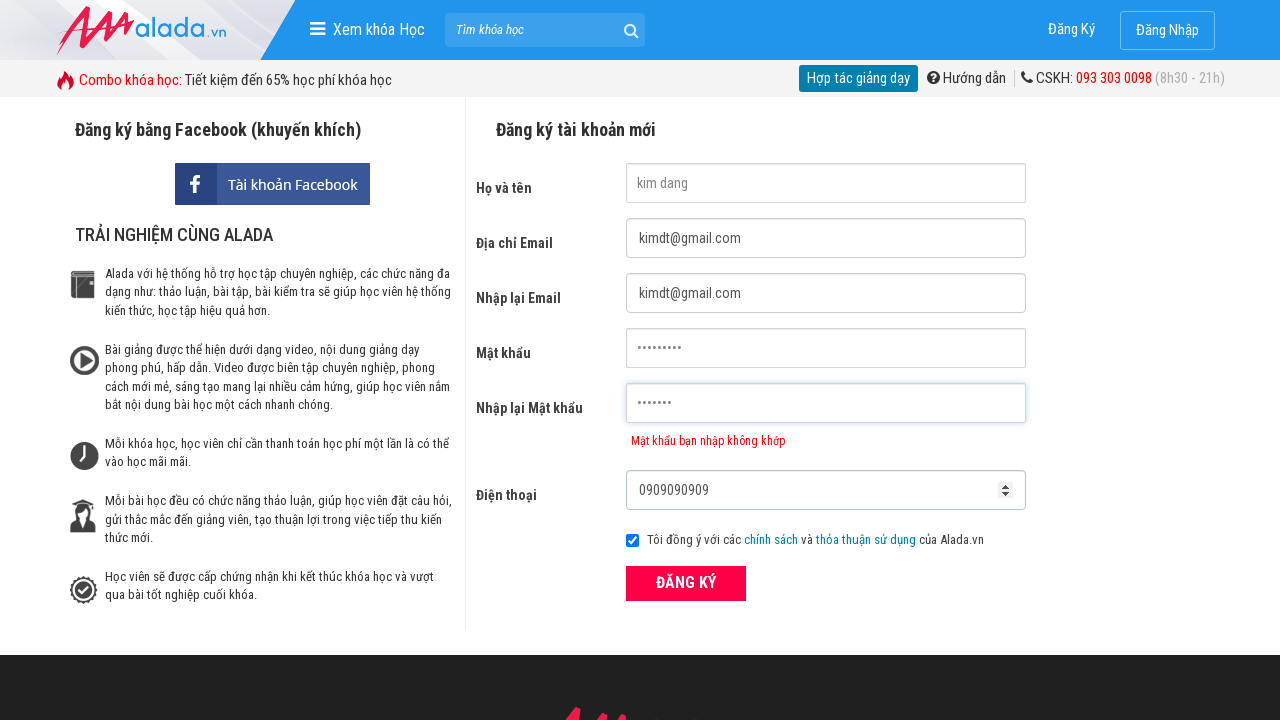

Clicked submit button to register with mismatched passwords at (686, 583) on button[type='submit']
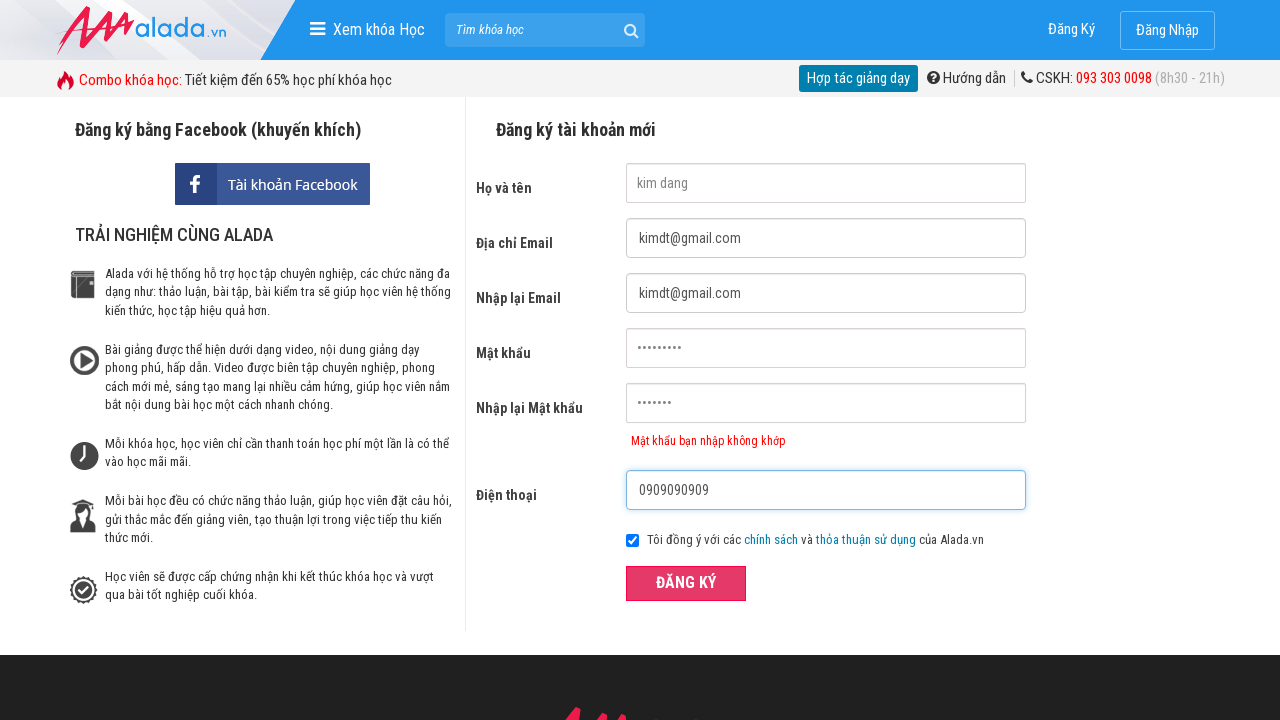

Confirm password error message appeared on the form
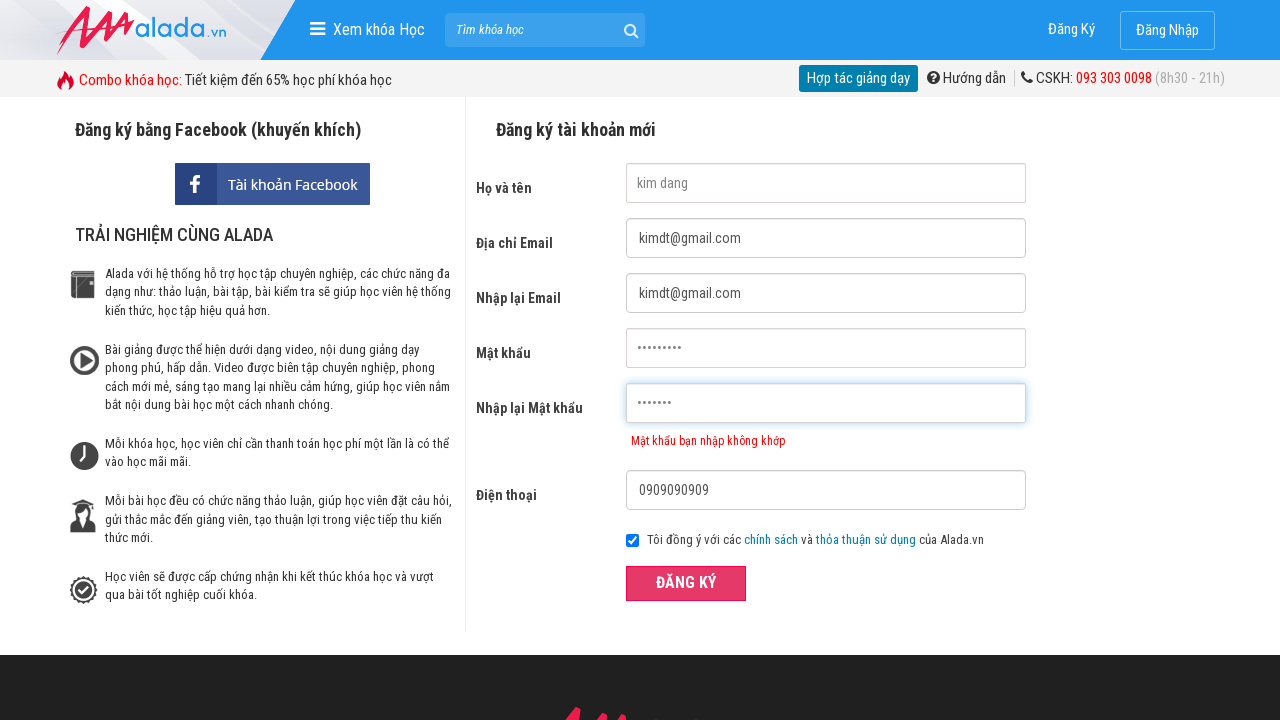

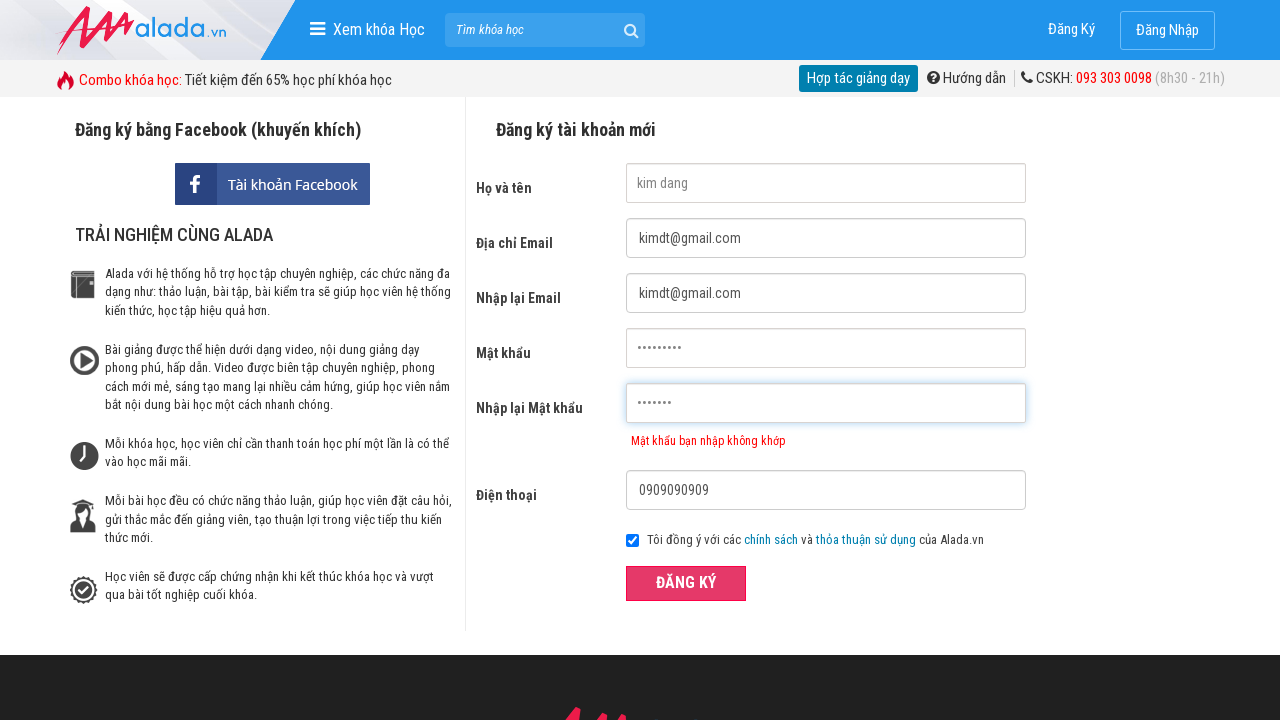